Tests radio button selection by clicking on the label text and verifies that only the selected button is checked

Starting URL: https://testotomasyonu.com/form

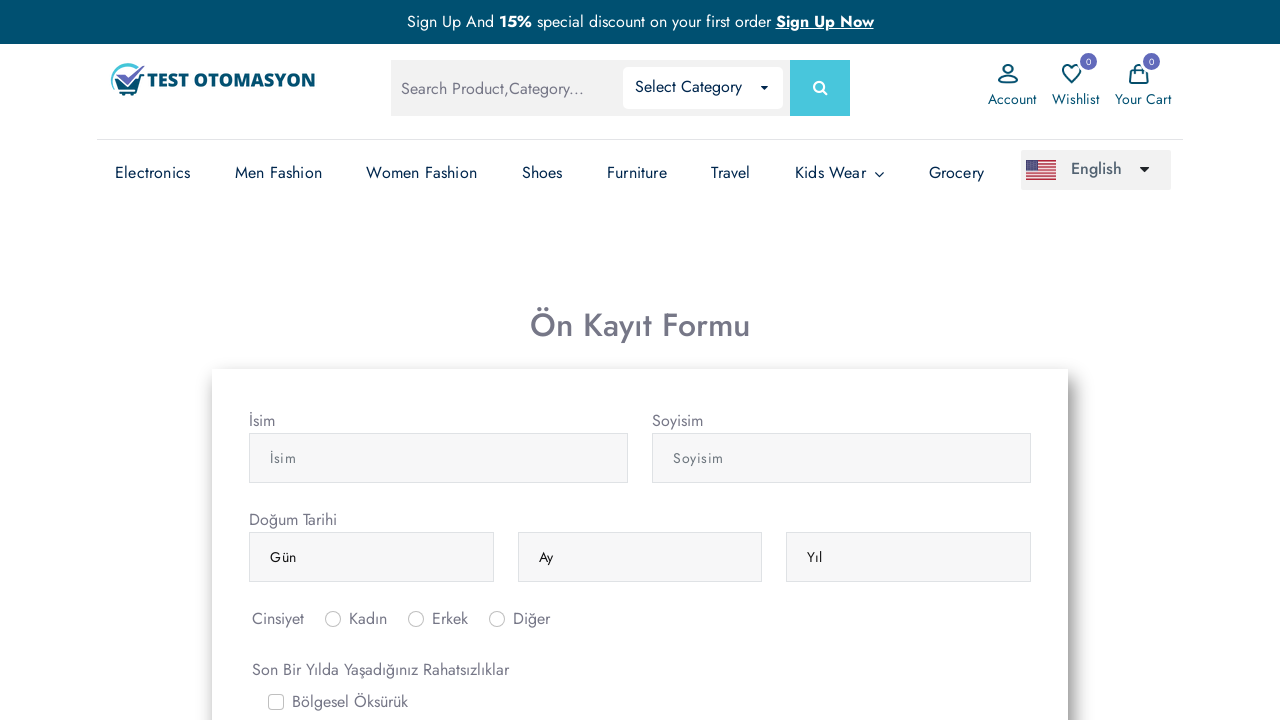

Clicked on female radio button label at (368, 619) on label[for='inlineRadio1']
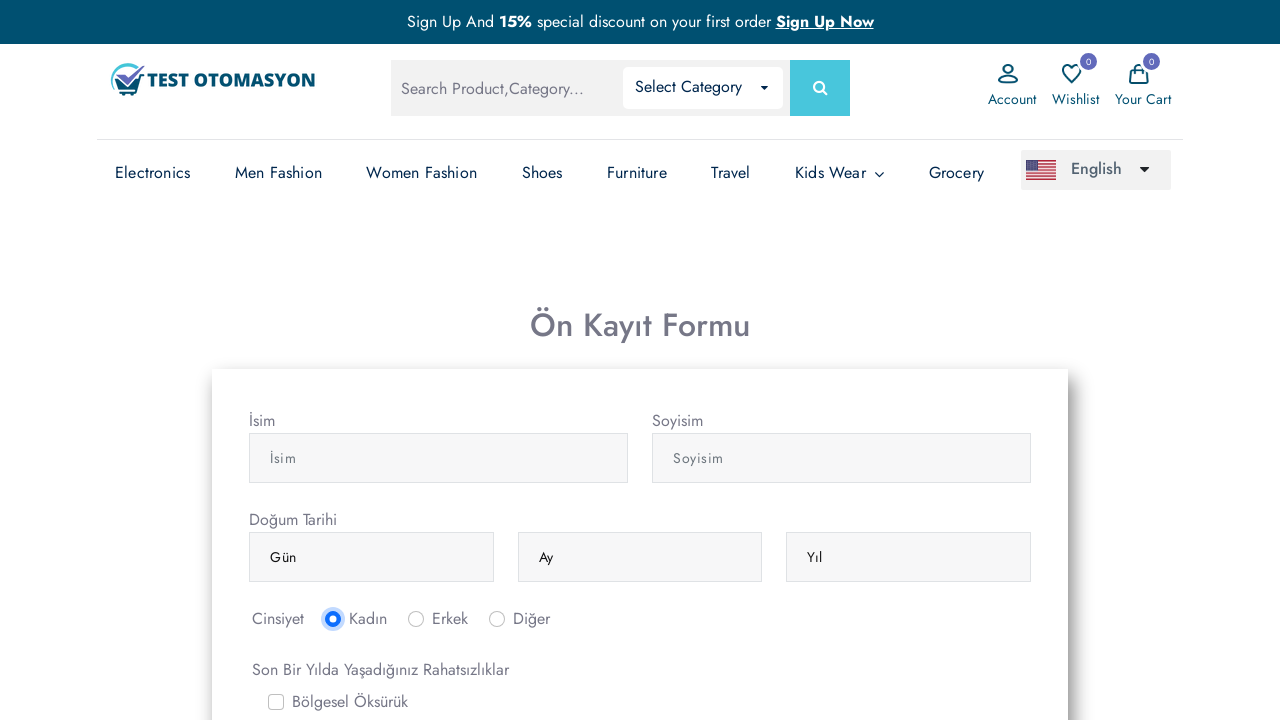

Verified that female radio button is checked
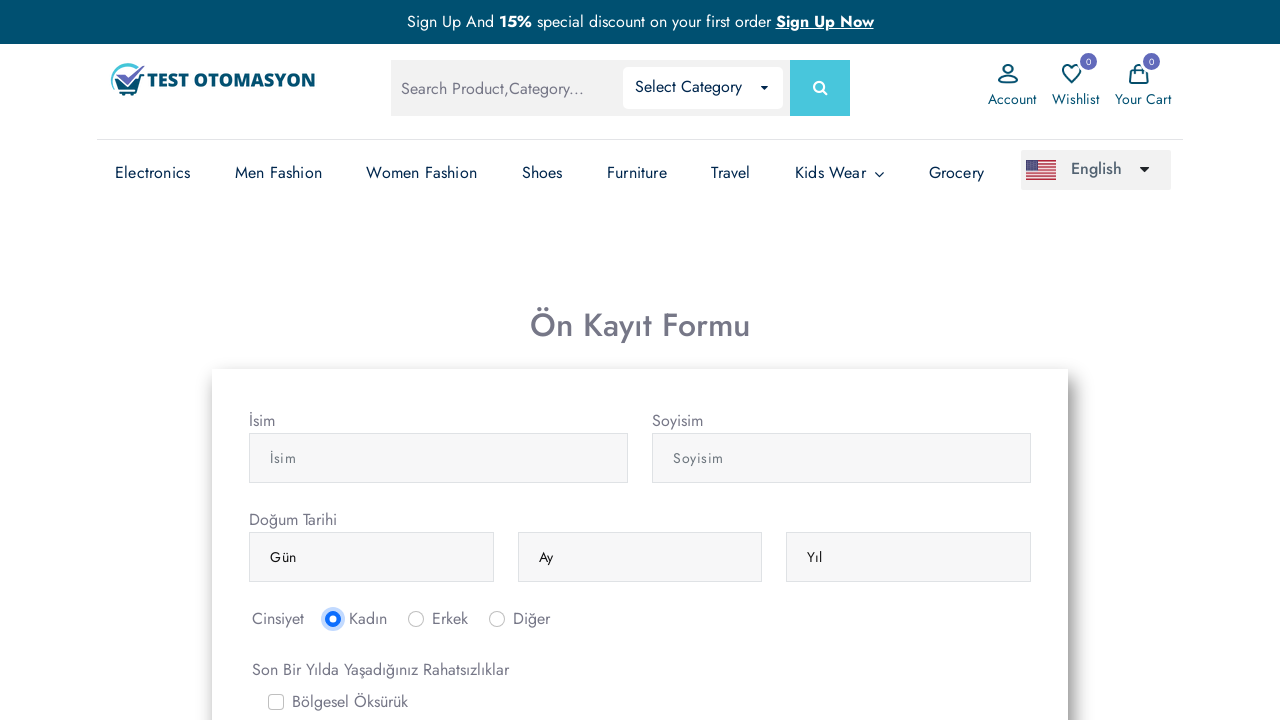

Verified that male radio button is not checked
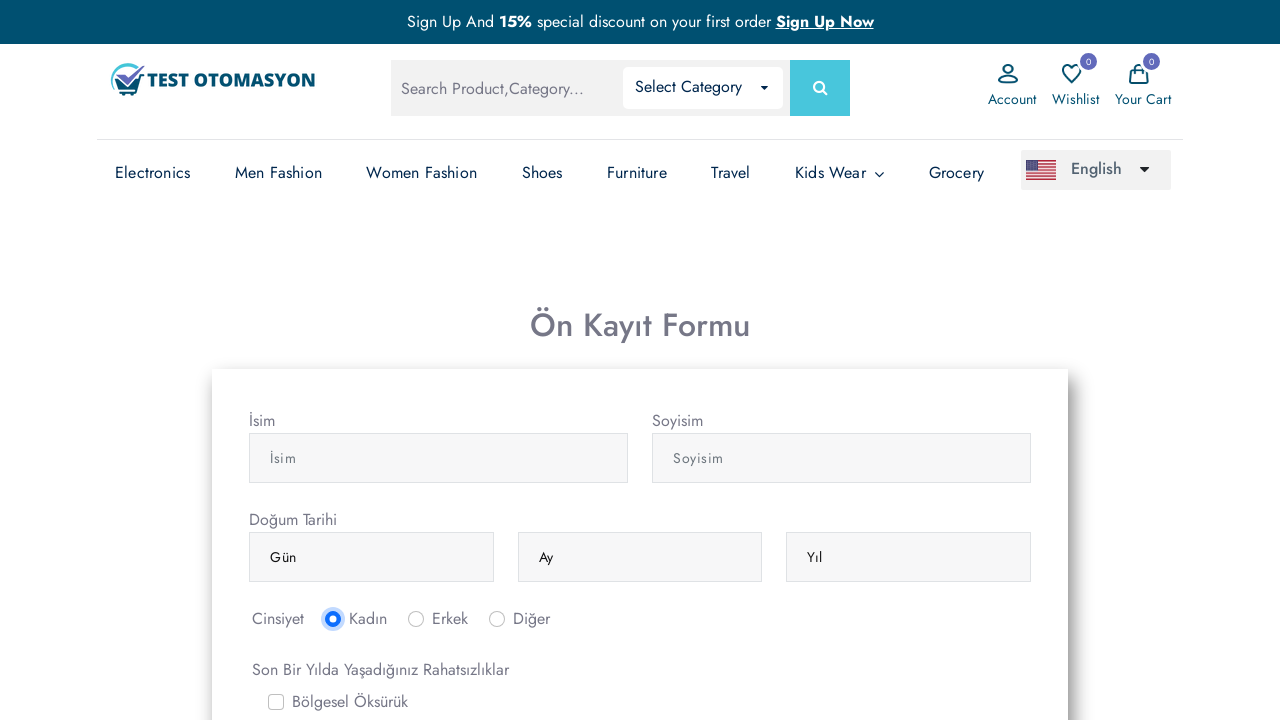

Verified that other radio button is not checked
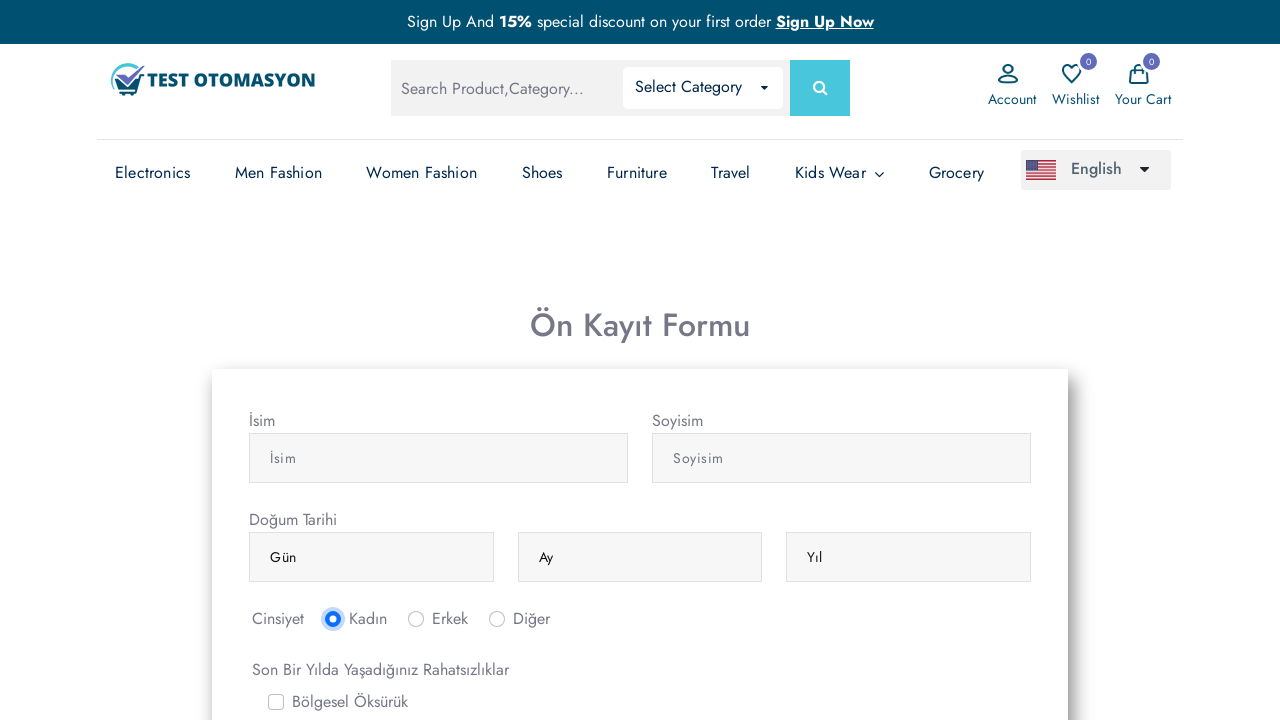

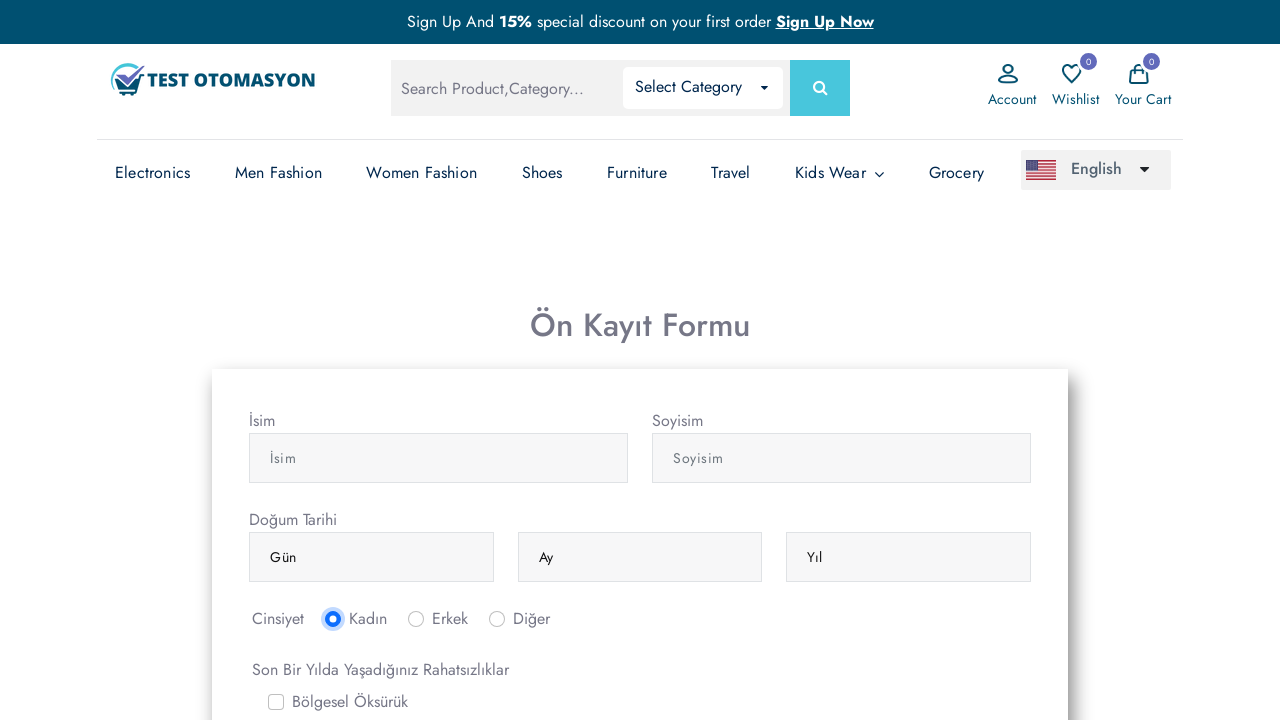